Creates a new notebook by clicking Create NoteBook button, entering a title, and submitting

Starting URL: https://notes-makers.vercel.app/pages/notes

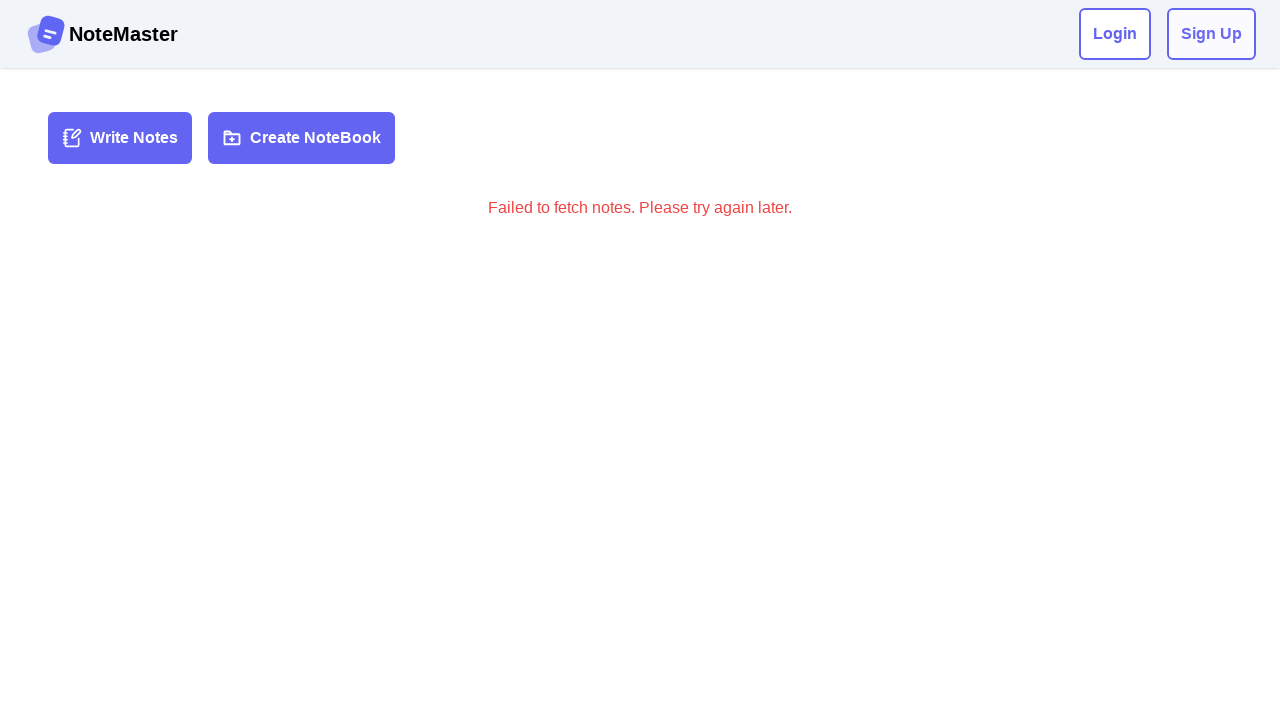

Clicked Create NoteBook button at (302, 138) on xpath=//strong[normalize-space()='Create NoteBook']
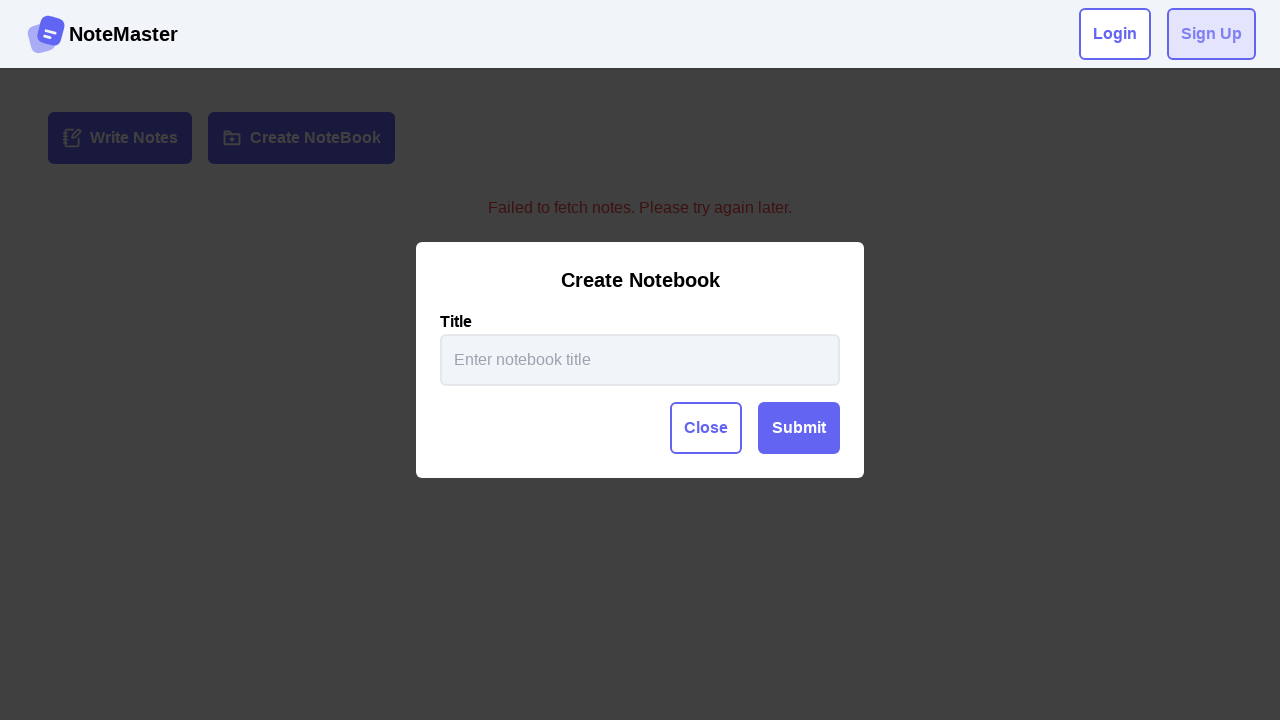

Entered notebook title 'This is a new notebook.' on #title
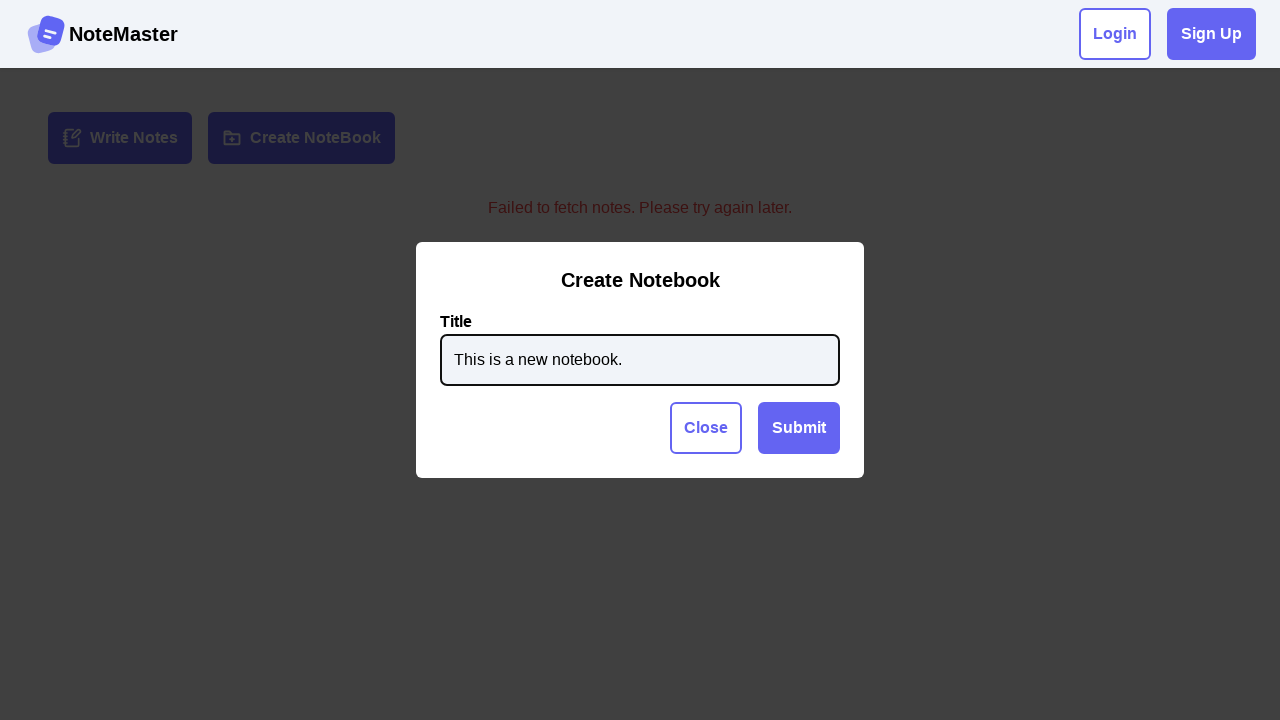

Clicked Submit button to create notebook at (799, 428) on xpath=//strong[normalize-space()='Submit']
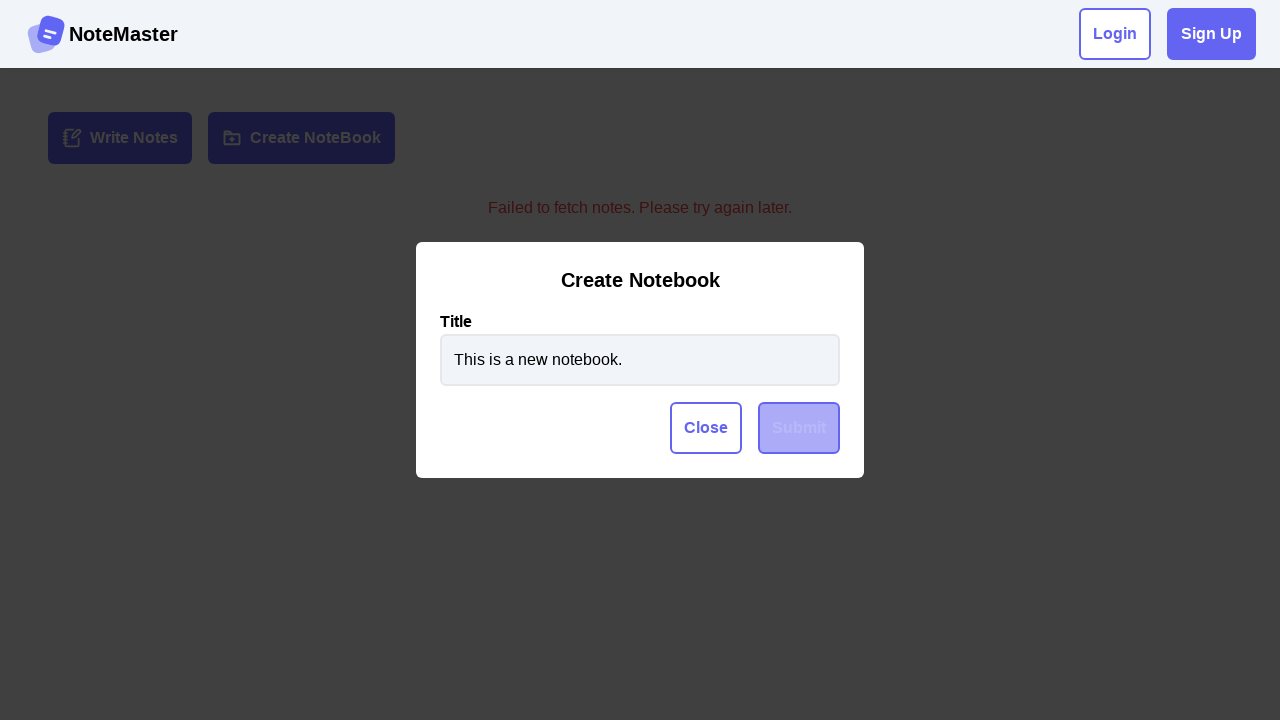

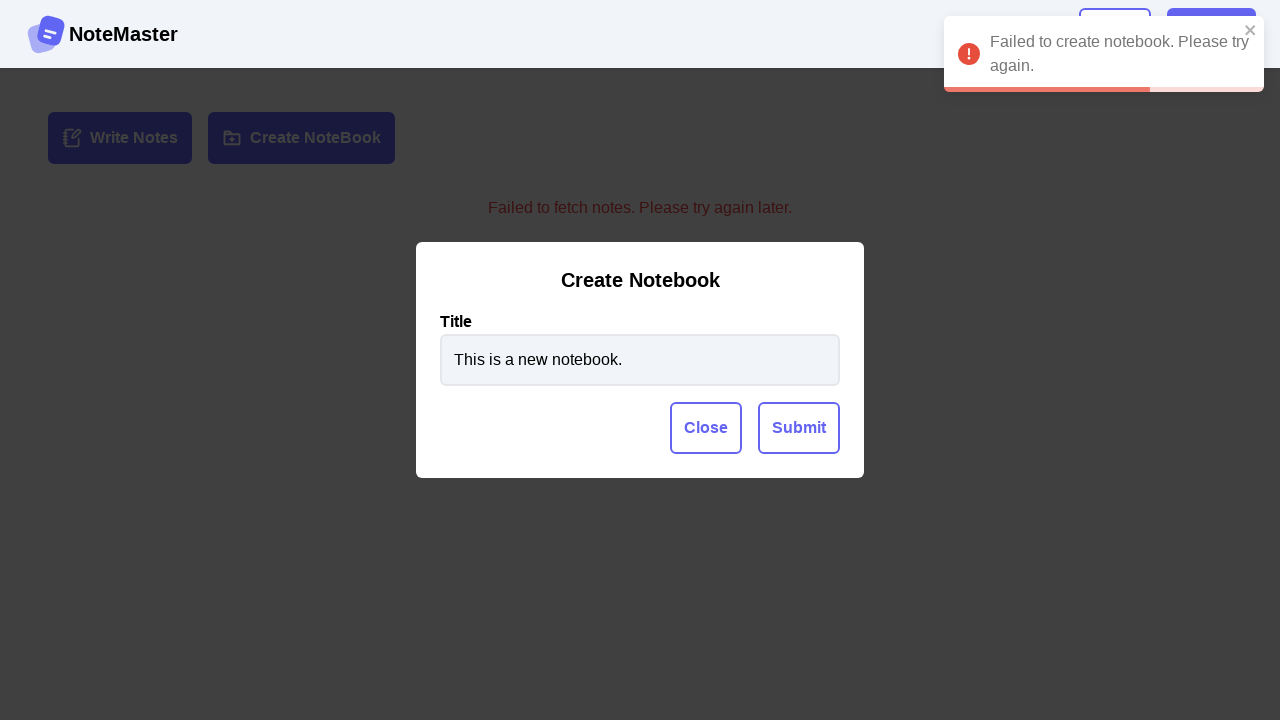